Tests editable/searchable dropdown by typing a country name and selecting it from the filtered results

Starting URL: https://react.semantic-ui.com/maximize/dropdown-example-search-selection/

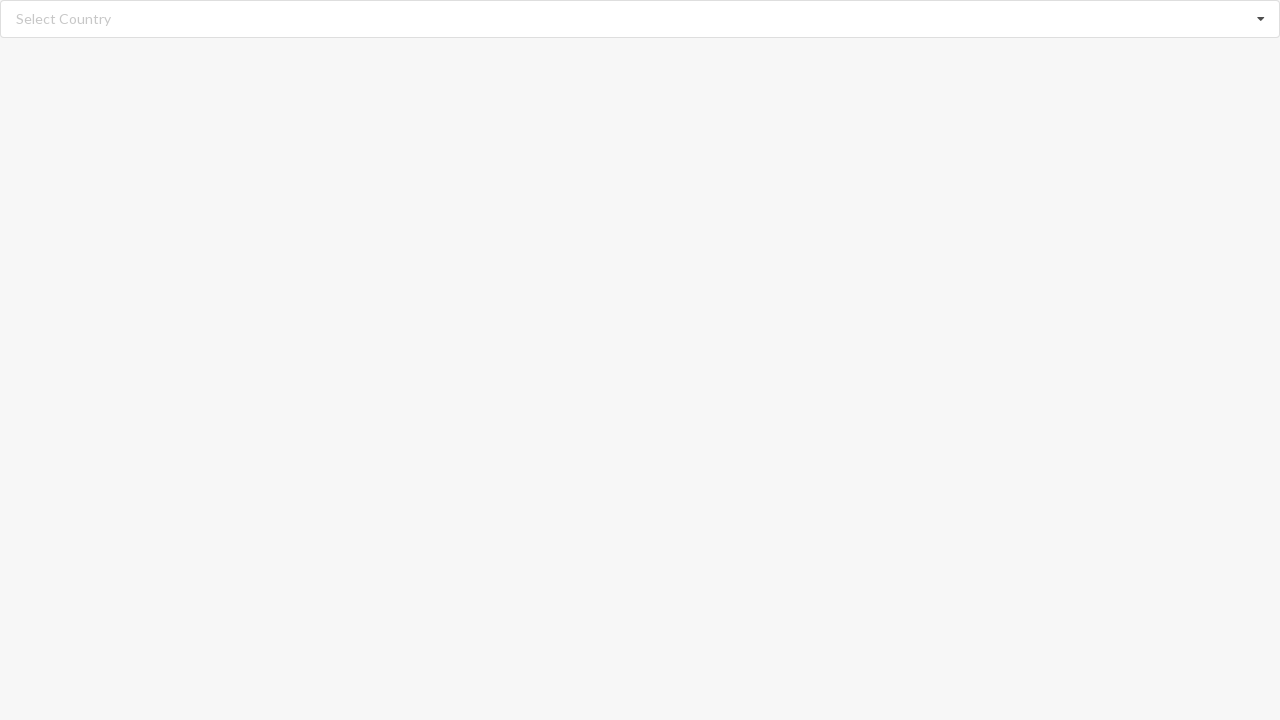

Typed 'Australia' into the editable dropdown search field on input.search
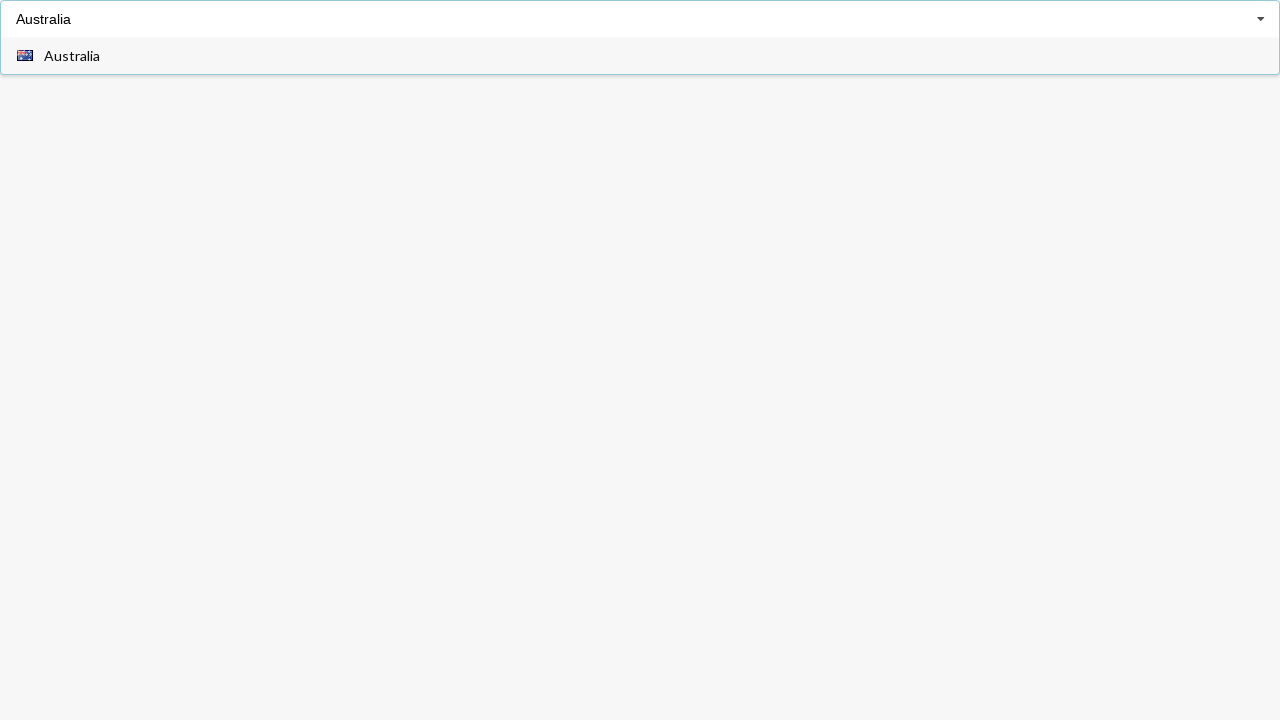

Filtered dropdown results loaded
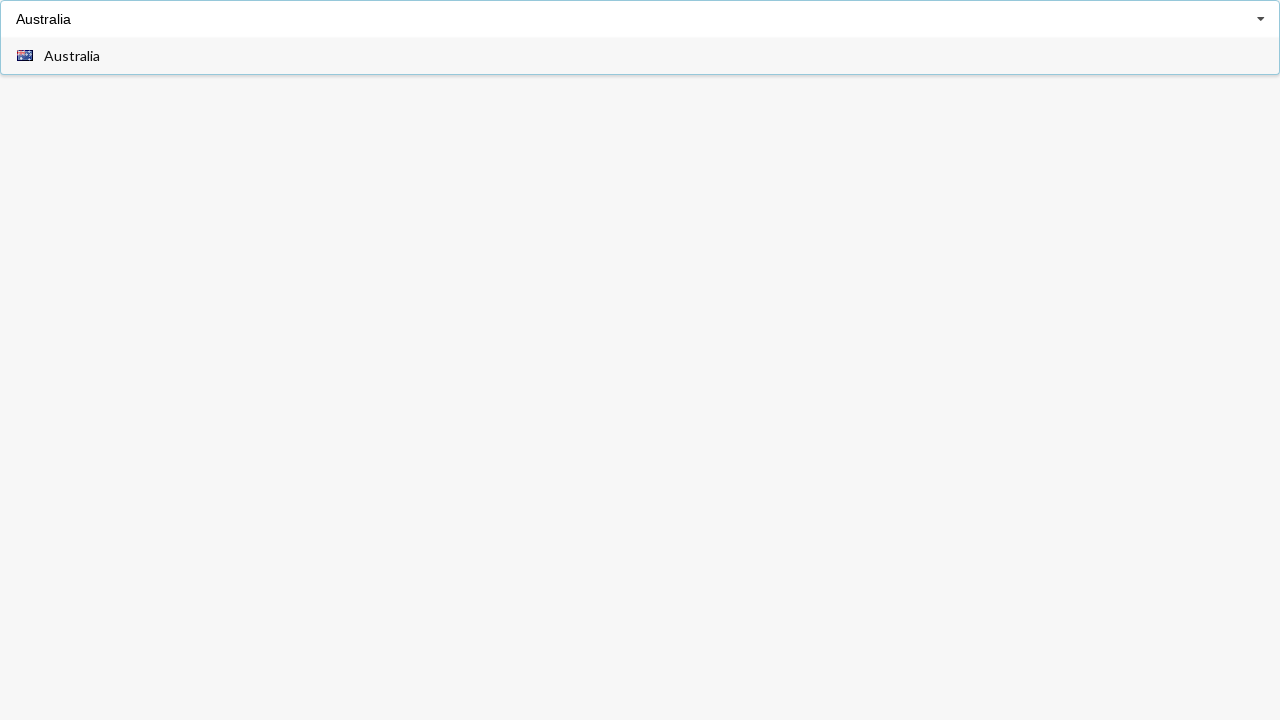

Selected 'Australia' from the filtered dropdown results at (72, 56) on div.item span.text:has-text('Australia')
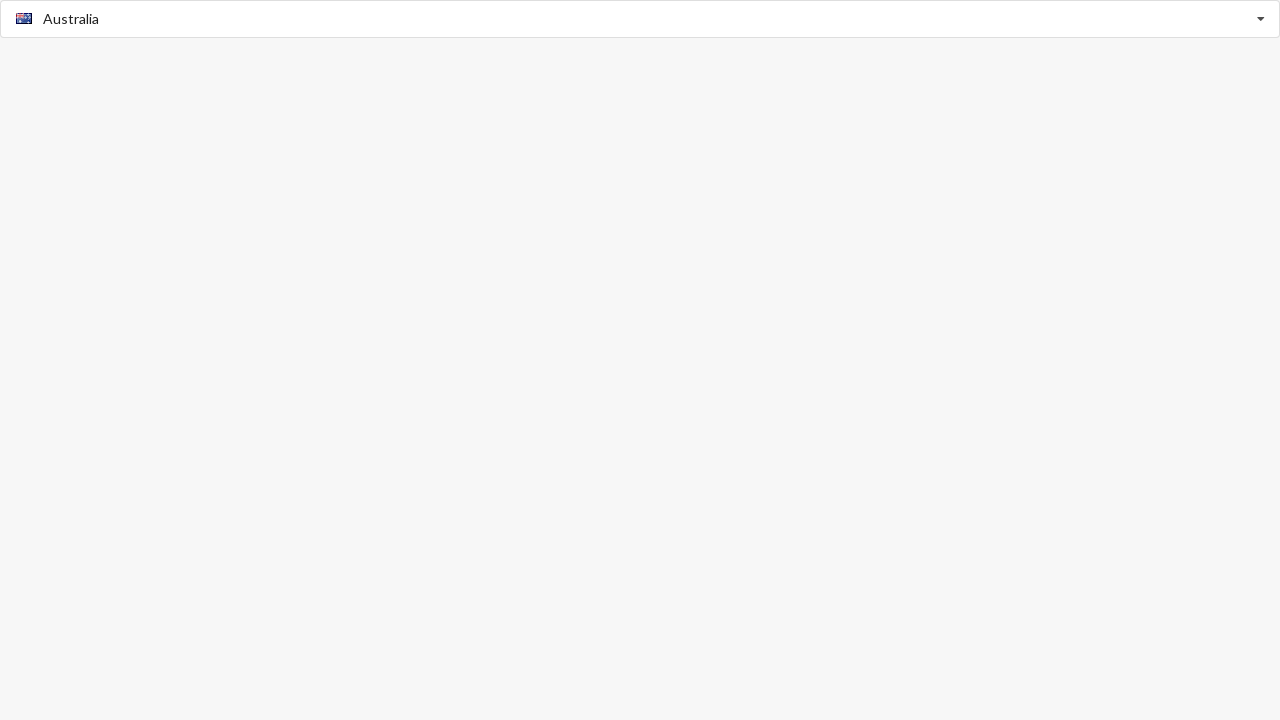

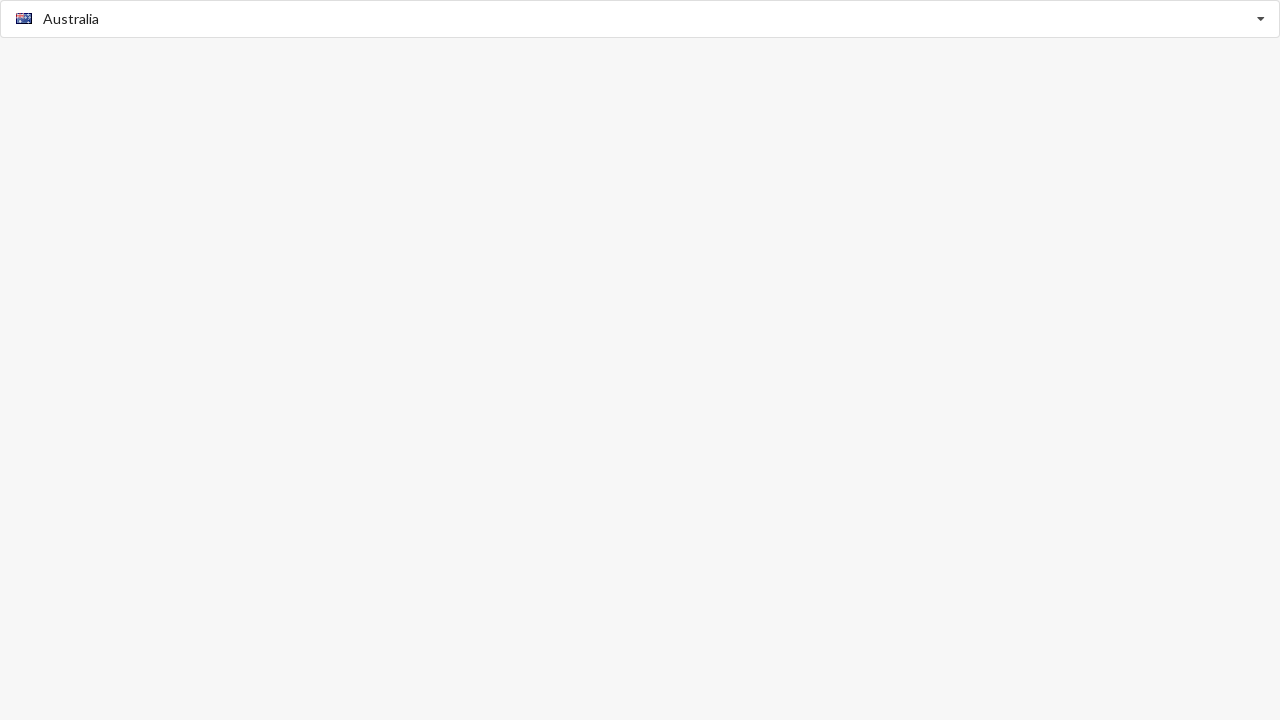